Tests handling of modal window that appears on page entry by closing it if it appears

Starting URL: http://the-internet.herokuapp.com/entry_ad

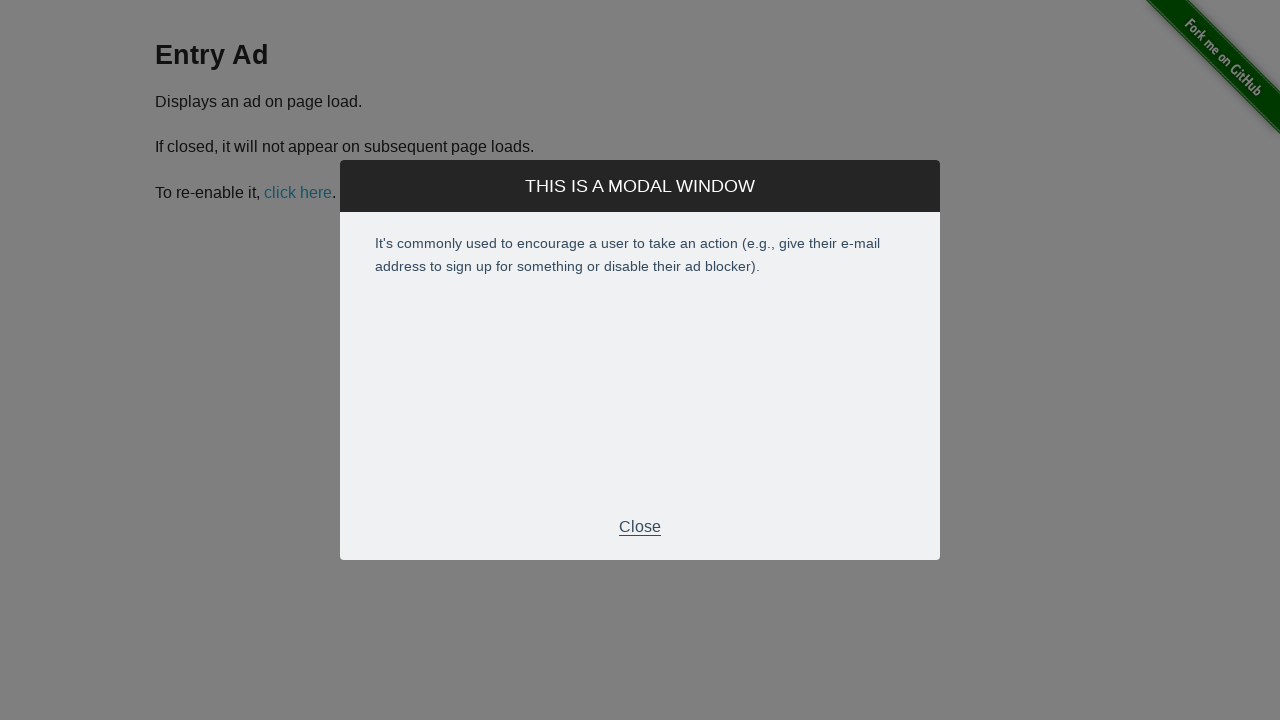

Modal window detected on page entry
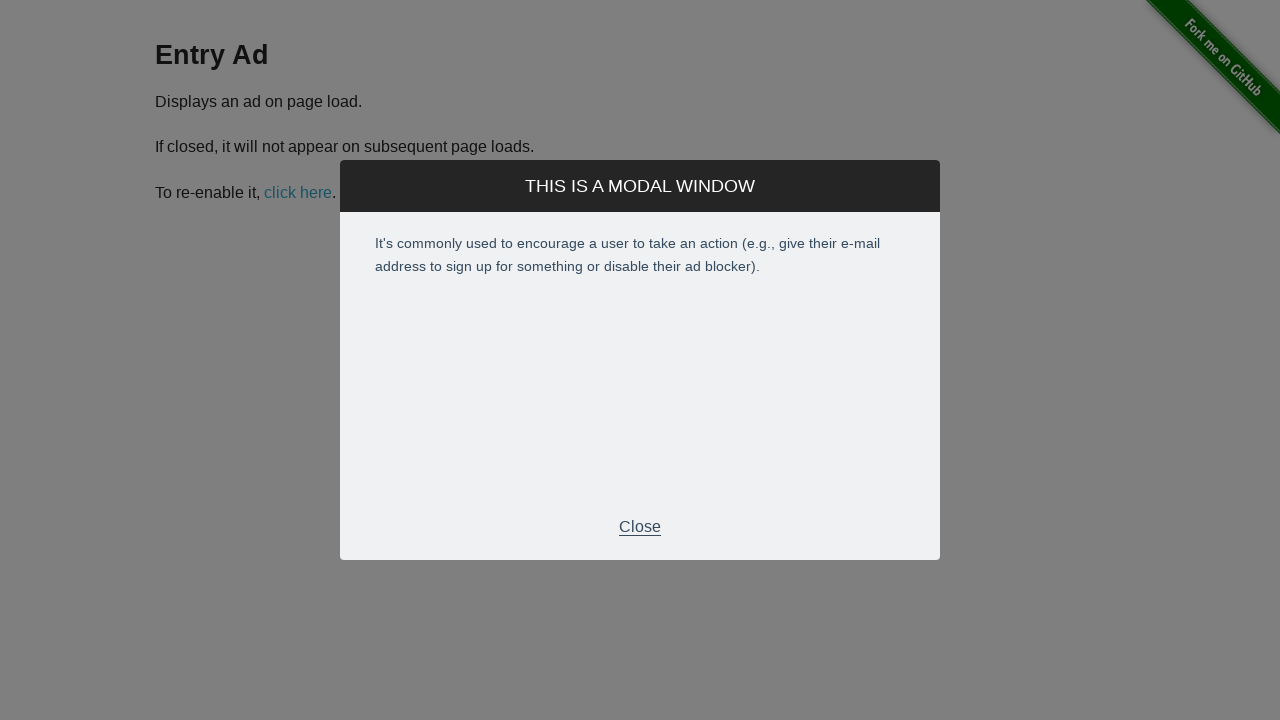

Closed entry modal window at (640, 527) on xpath=//div[@id='modal']//p[text()='Close']
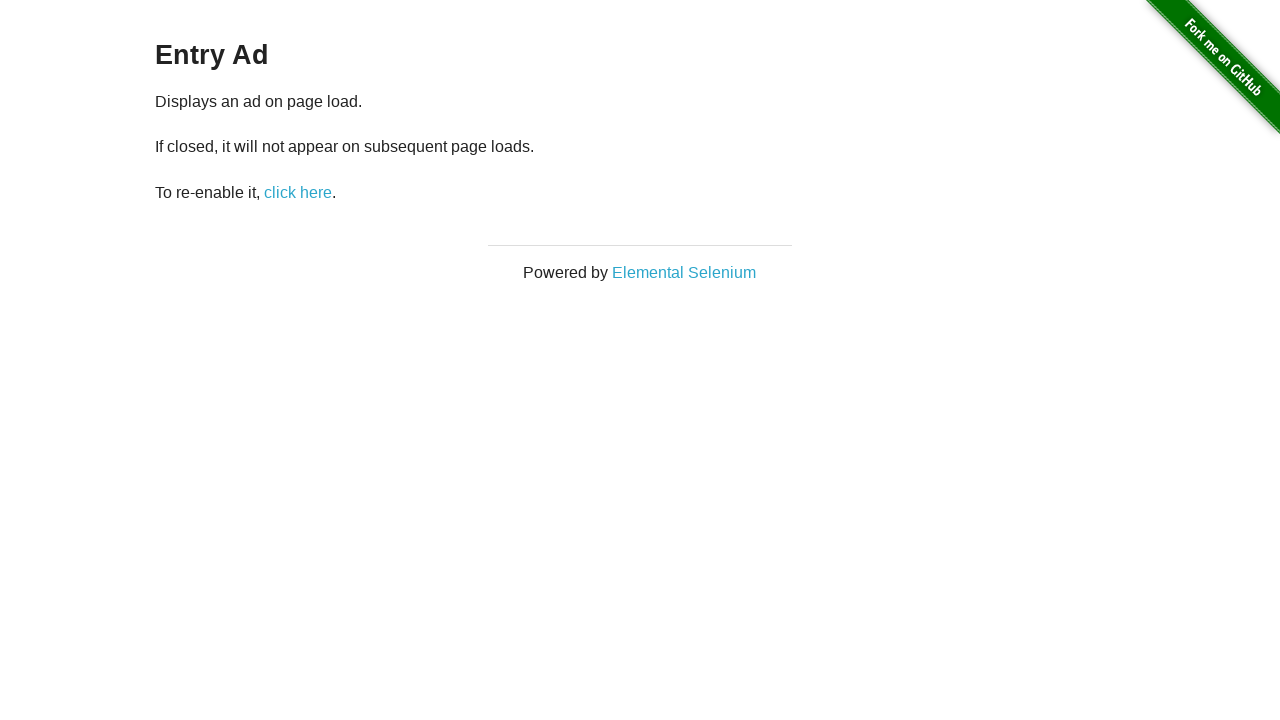

Page reloaded
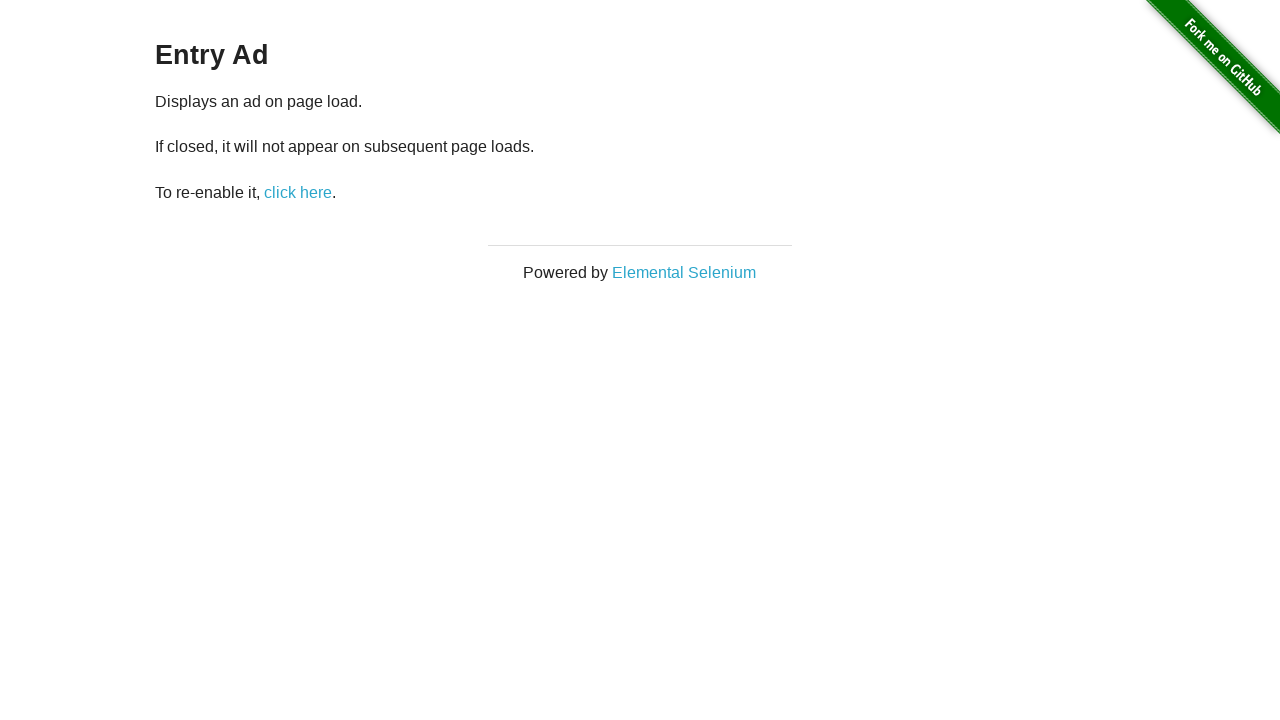

No modal window appeared after page reload
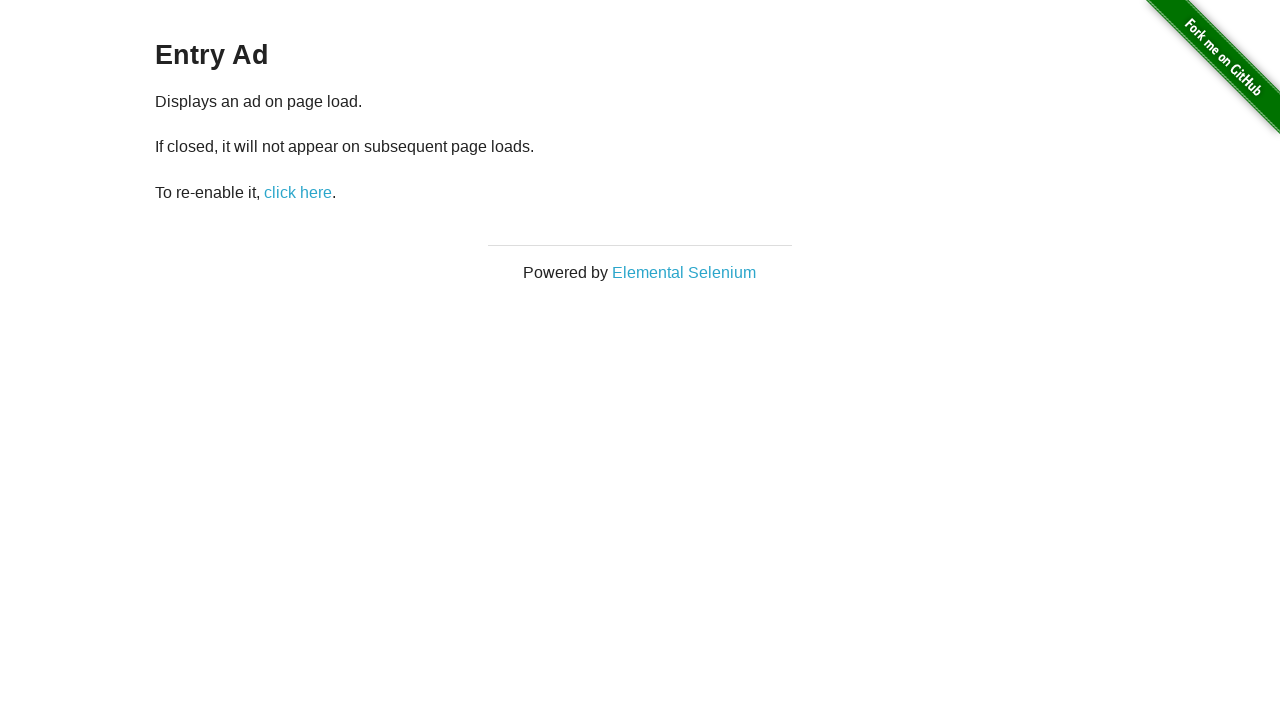

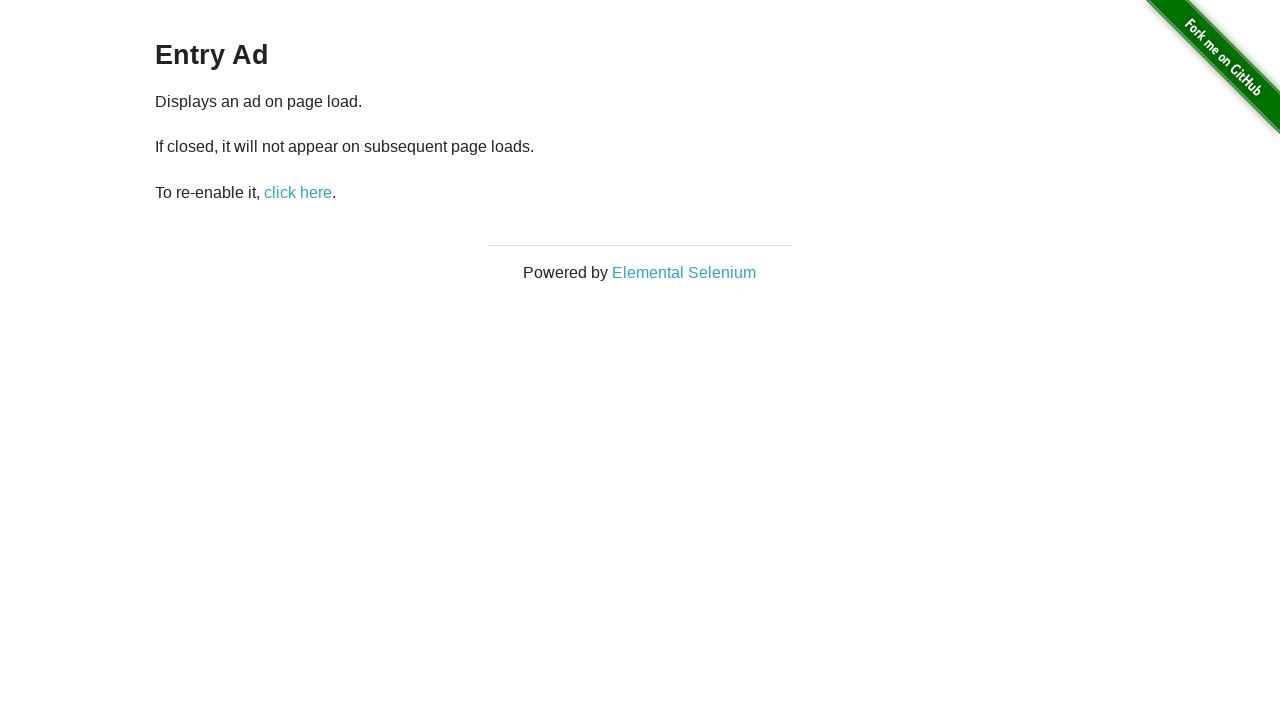